Tests adding a specific product (Cucumber) to the shopping cart on an e-commerce practice site by finding the product in the list and clicking its ADD TO CART button.

Starting URL: https://rahulshettyacademy.com/seleniumPractise

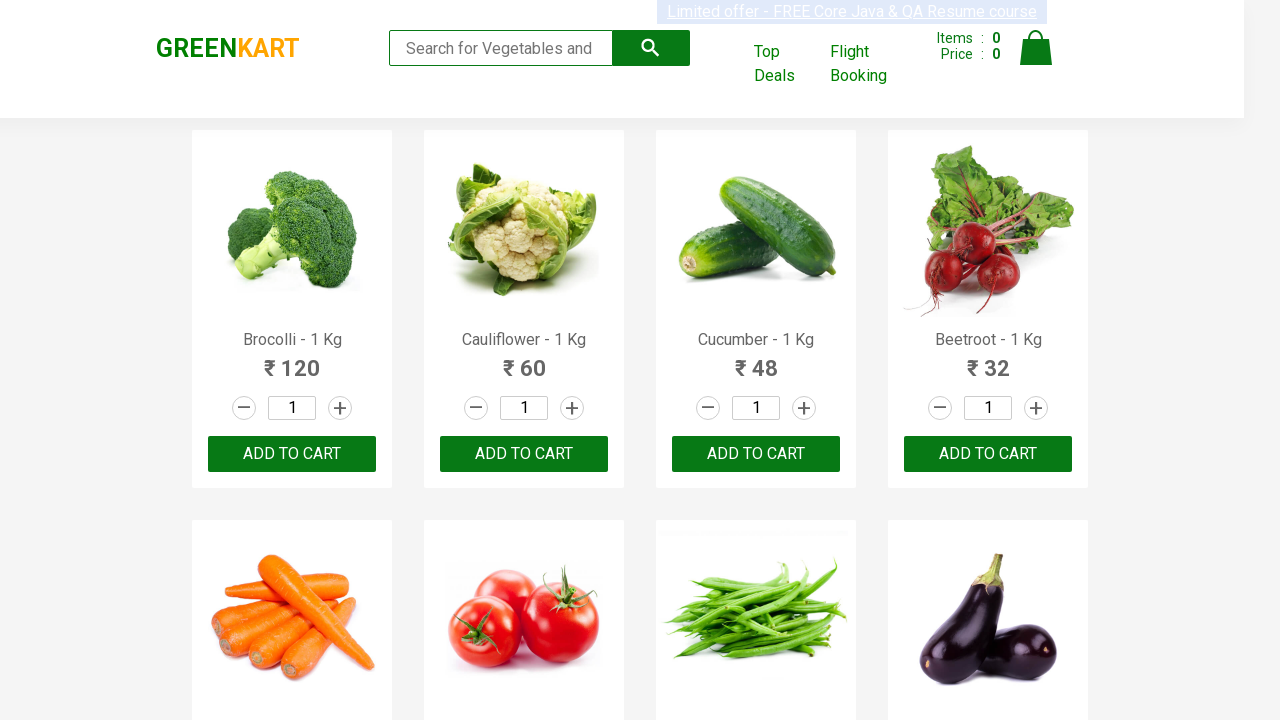

Waited for product list to load
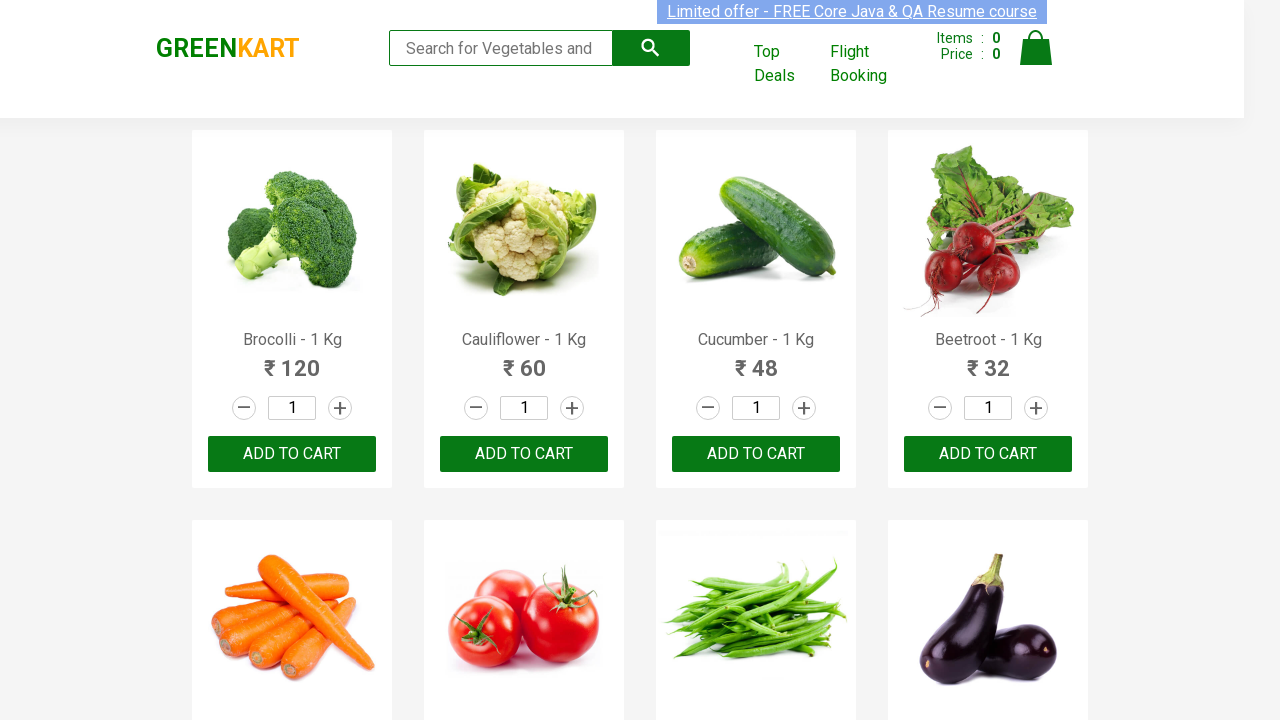

Retrieved all product elements from the page
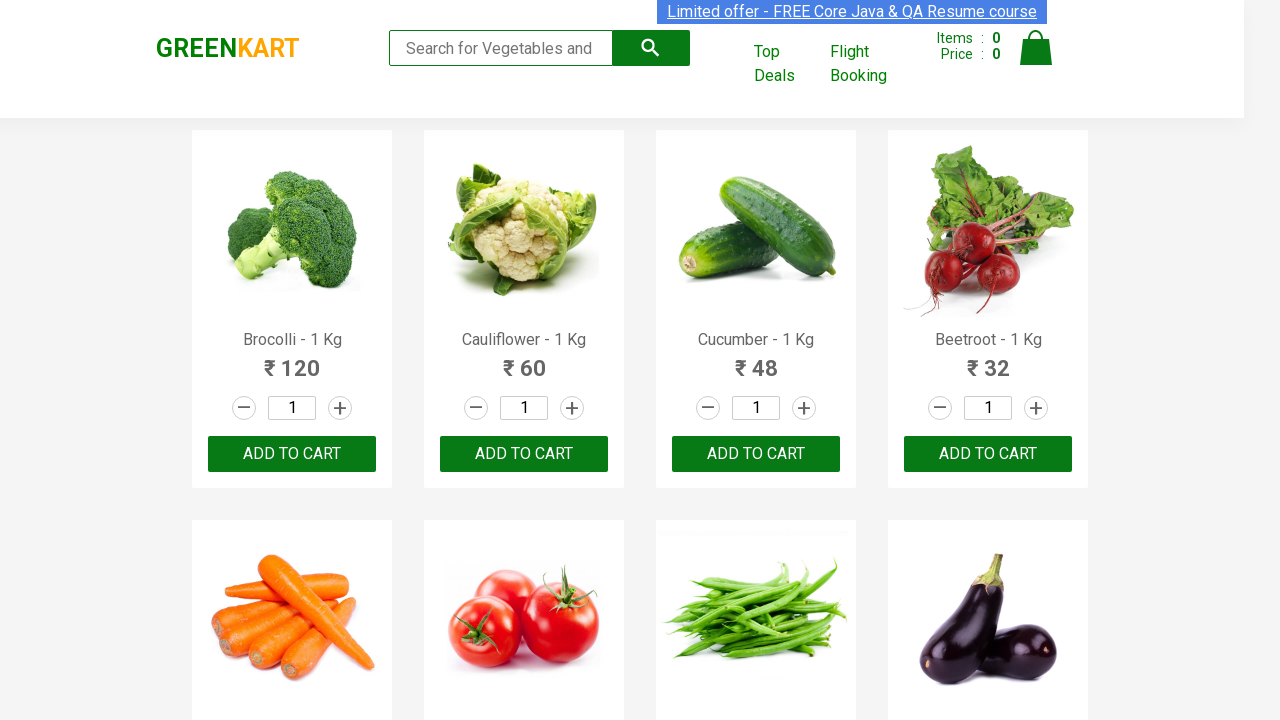

Checked product at index 0: Brocolli - 1 Kg
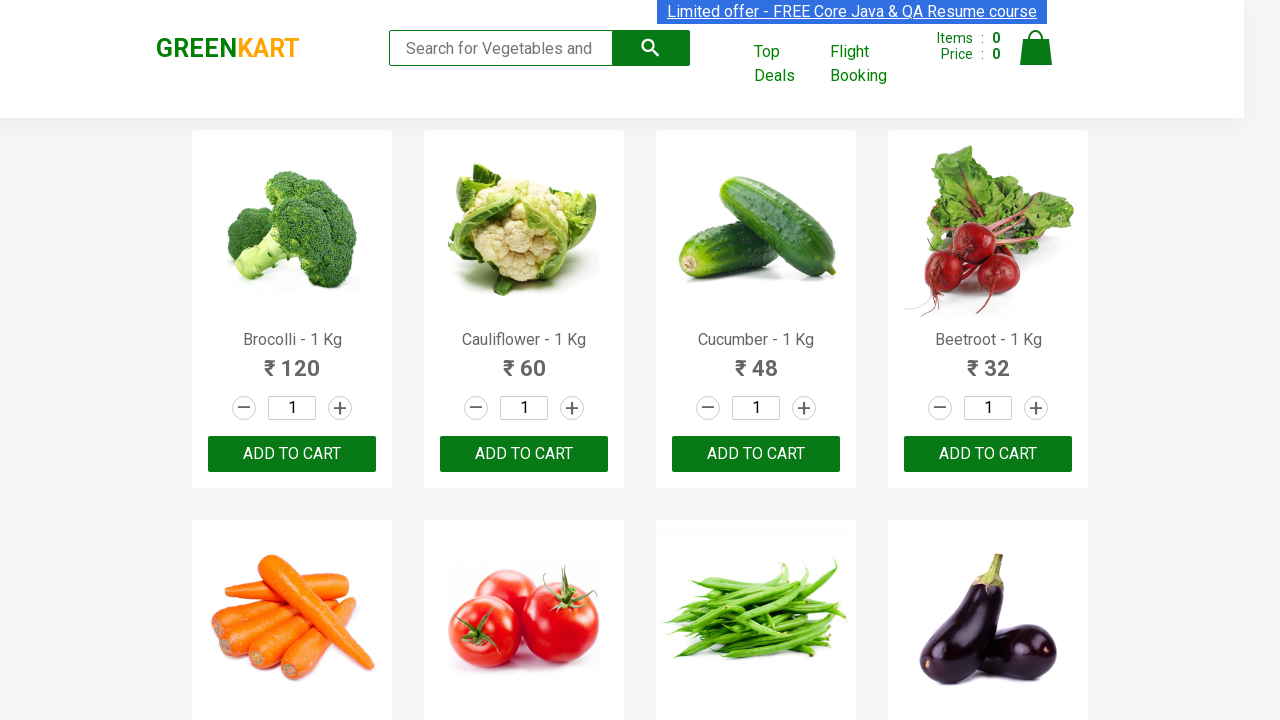

Checked product at index 1: Cauliflower - 1 Kg
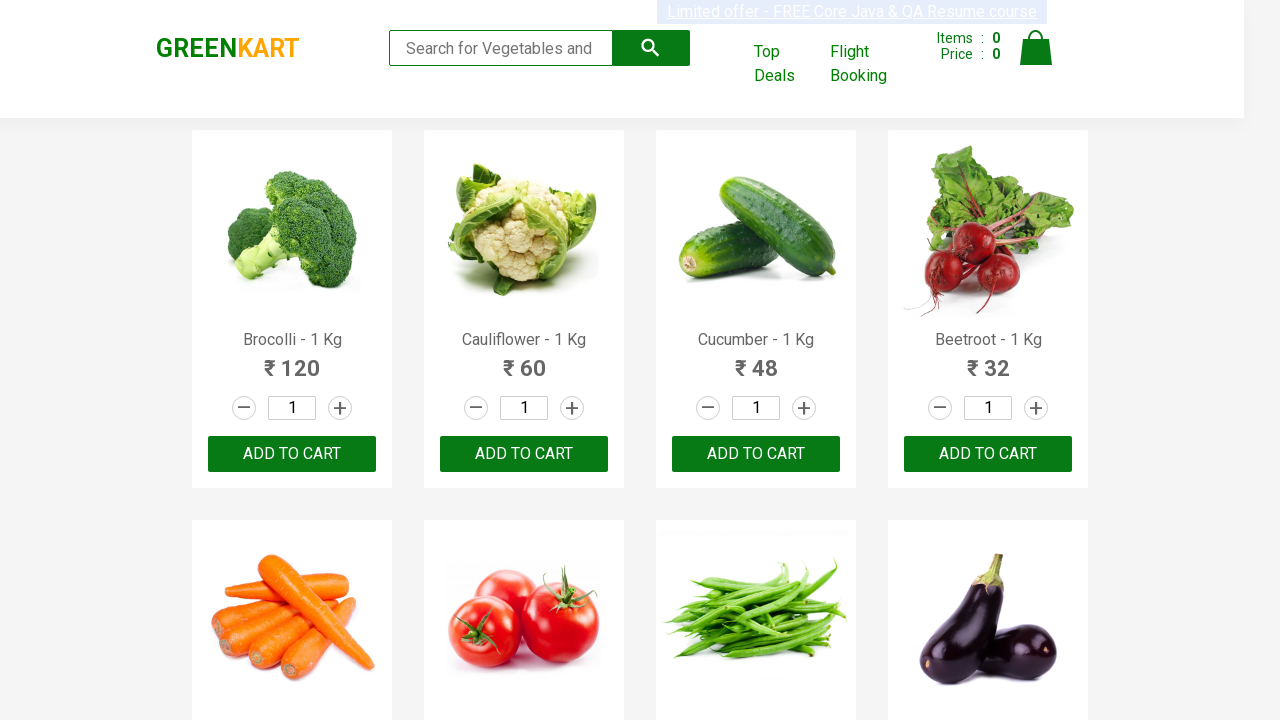

Checked product at index 2: Cucumber - 1 Kg
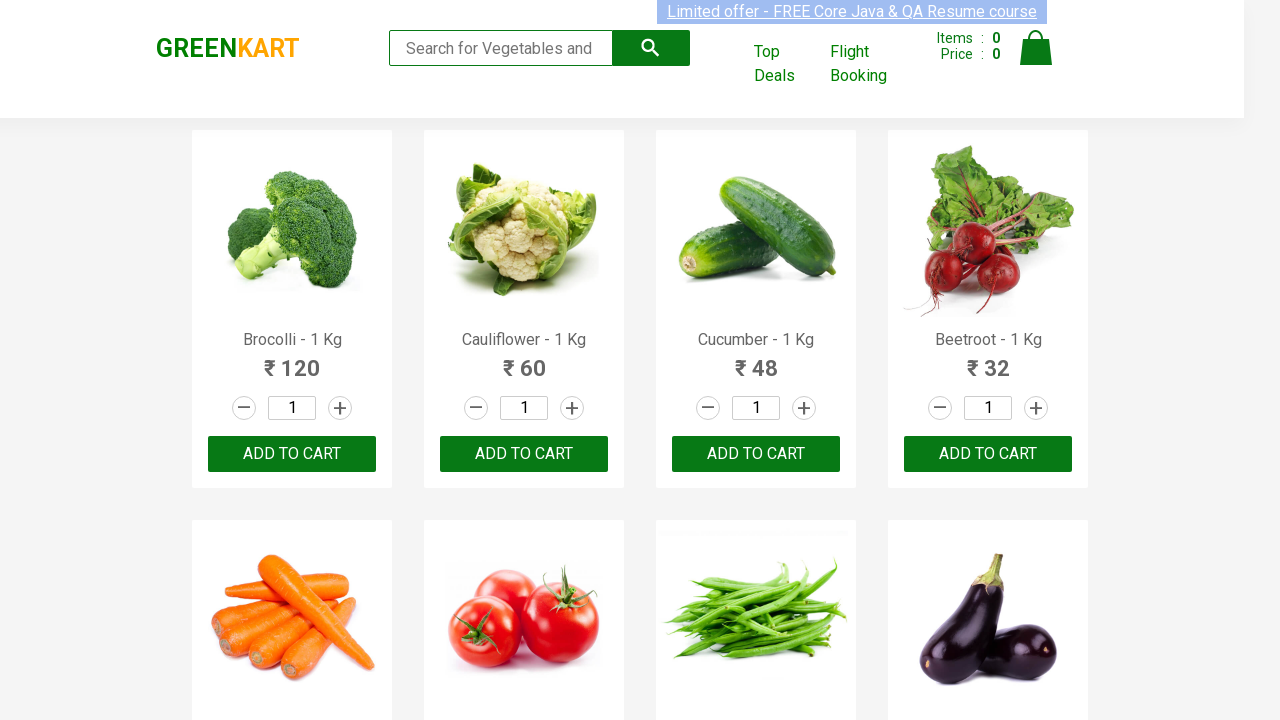

Clicked ADD TO CART button for Cucumber at (756, 454) on xpath=//button[text()='ADD TO CART'] >> nth=2
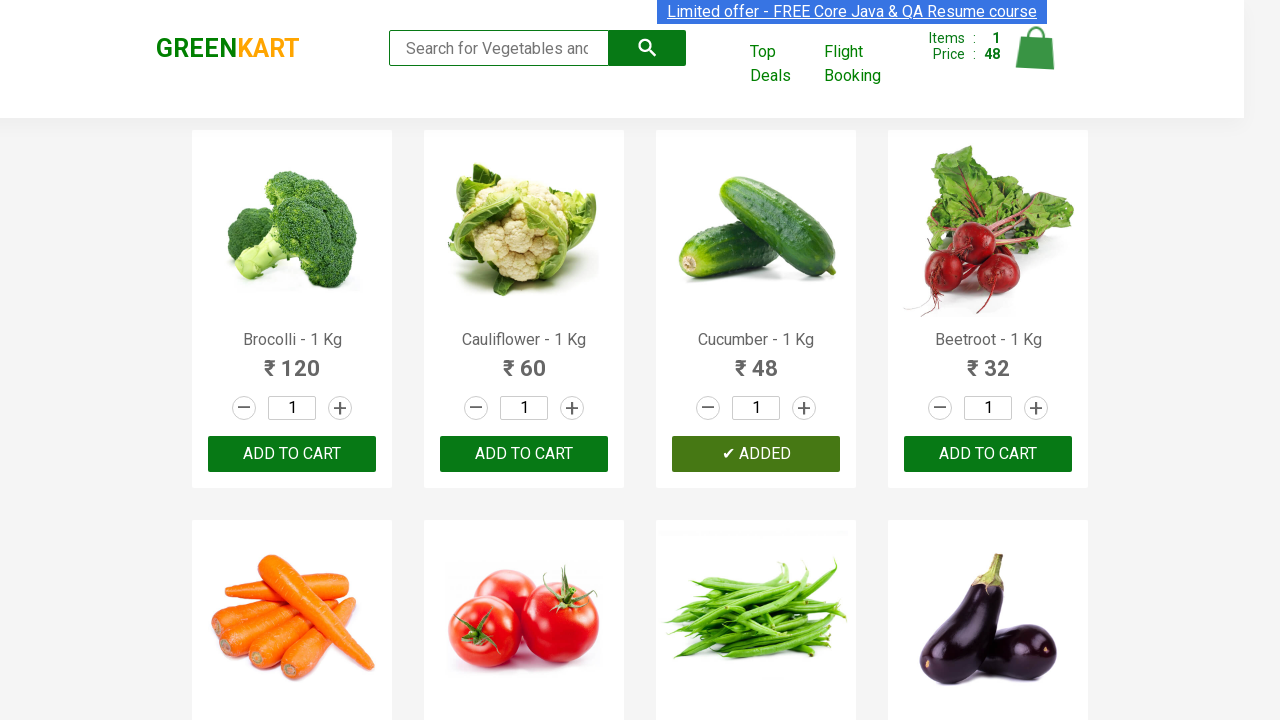

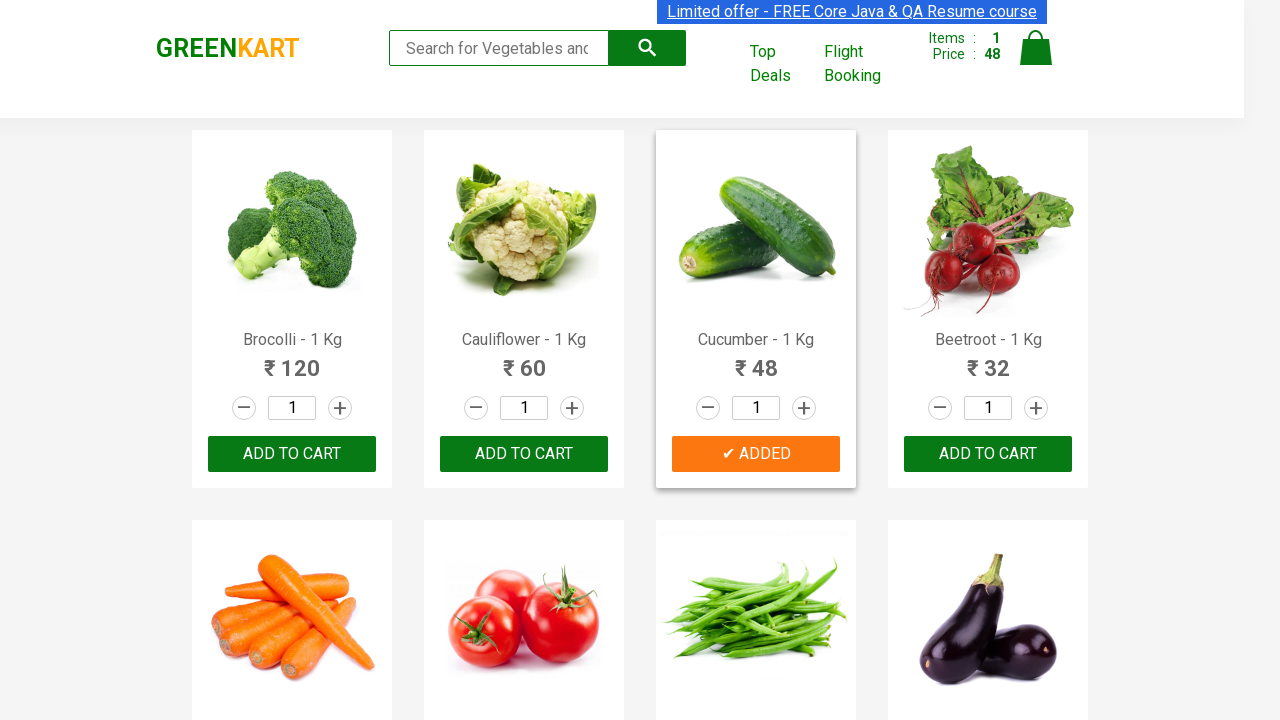